Tests disabled button functionality by navigating to disabled tab, enabling button via dropdown, clicking it and verifying submission

Starting URL: https://www.qa-practice.com/elements/button/simple

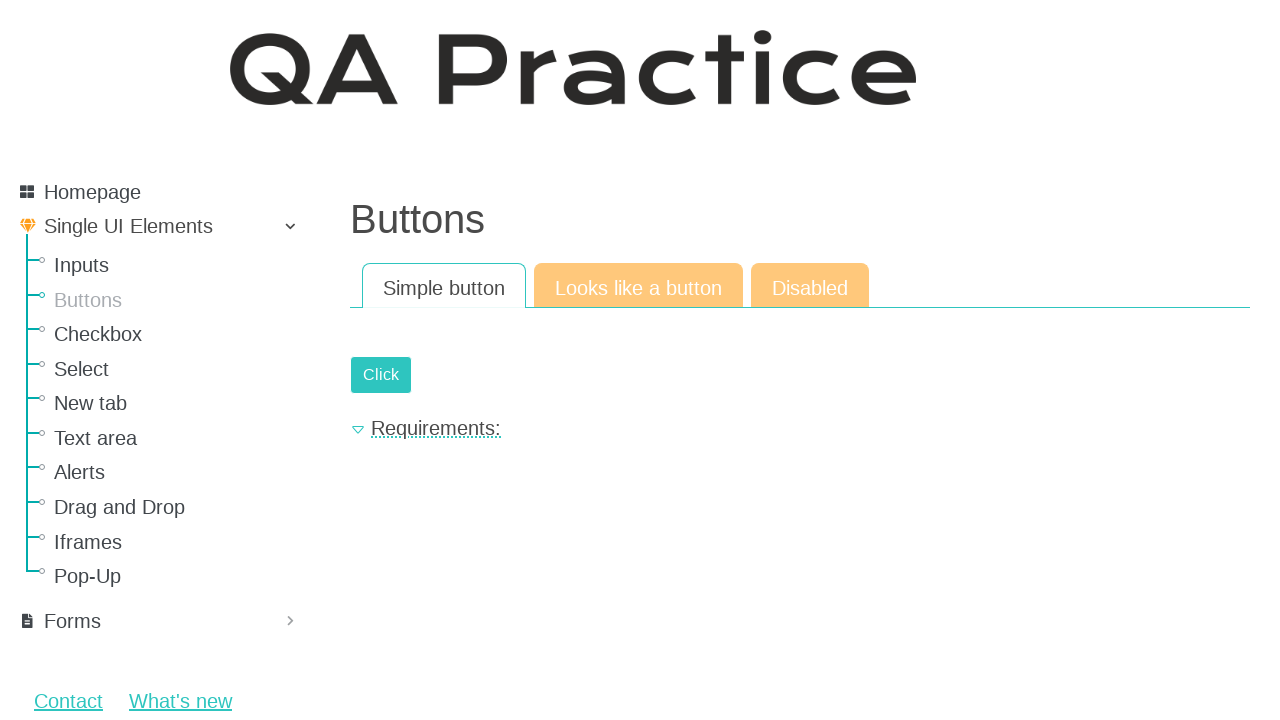

Clicked on Disabled tab at (810, 286) on text=Disabled
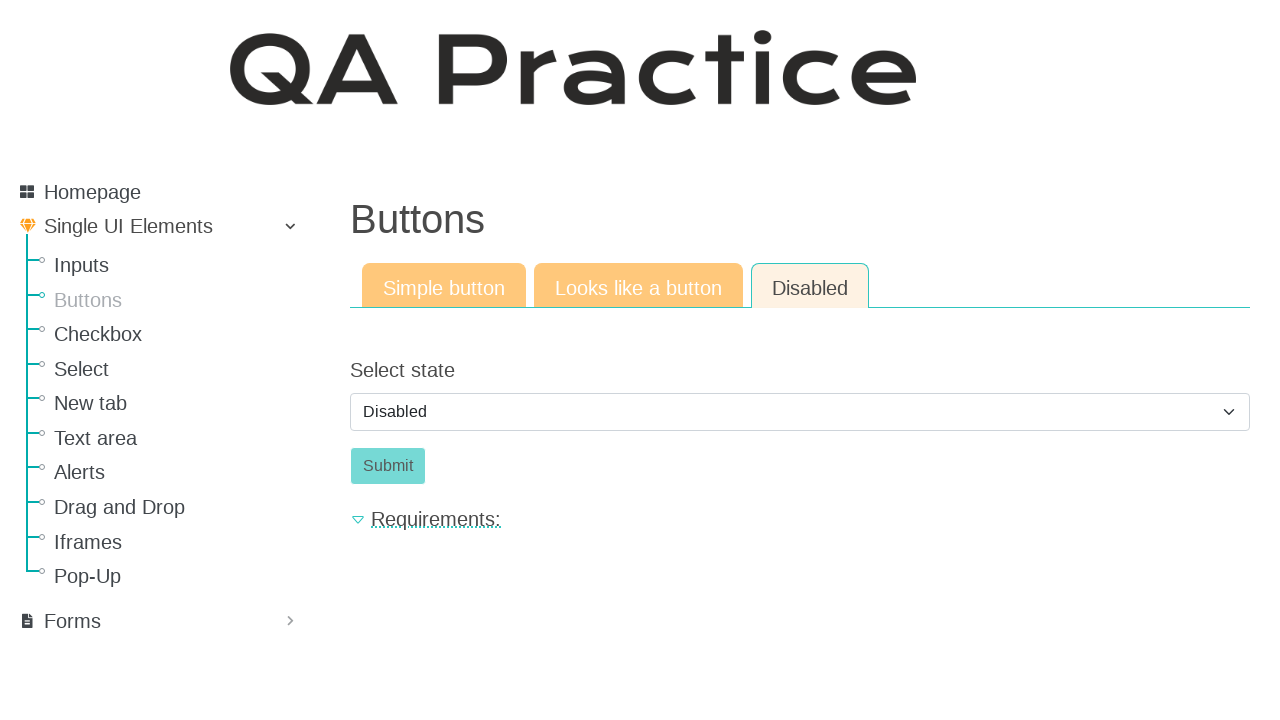

Selected 'enabled' option from dropdown to enable button on #id_select_state
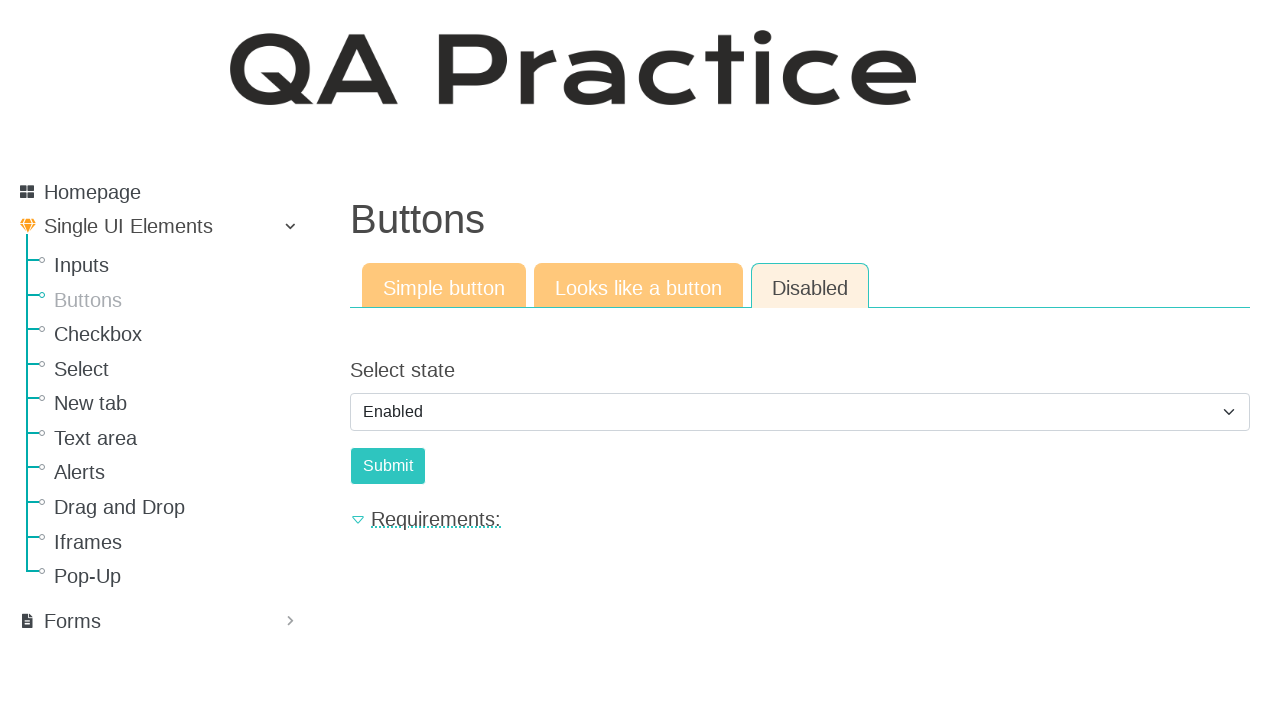

Clicked the now-enabled submit button at (388, 466) on #submit-id-submit
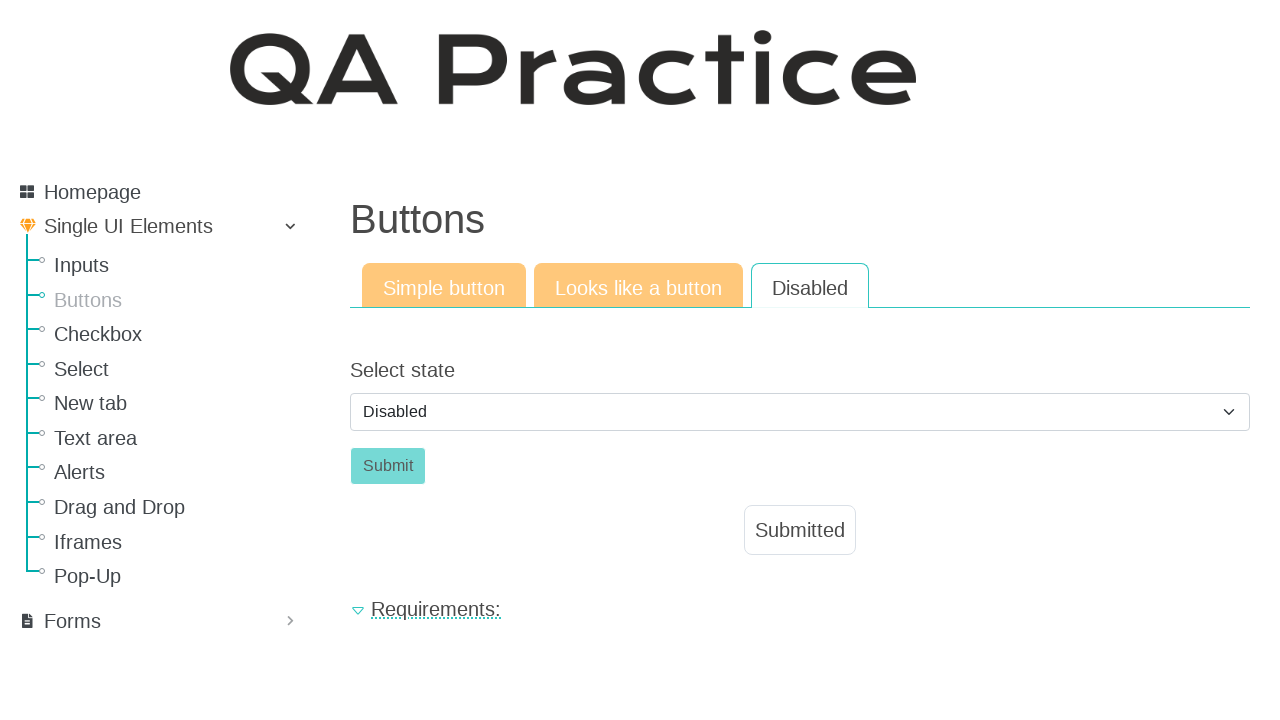

Verified submission result text appeared
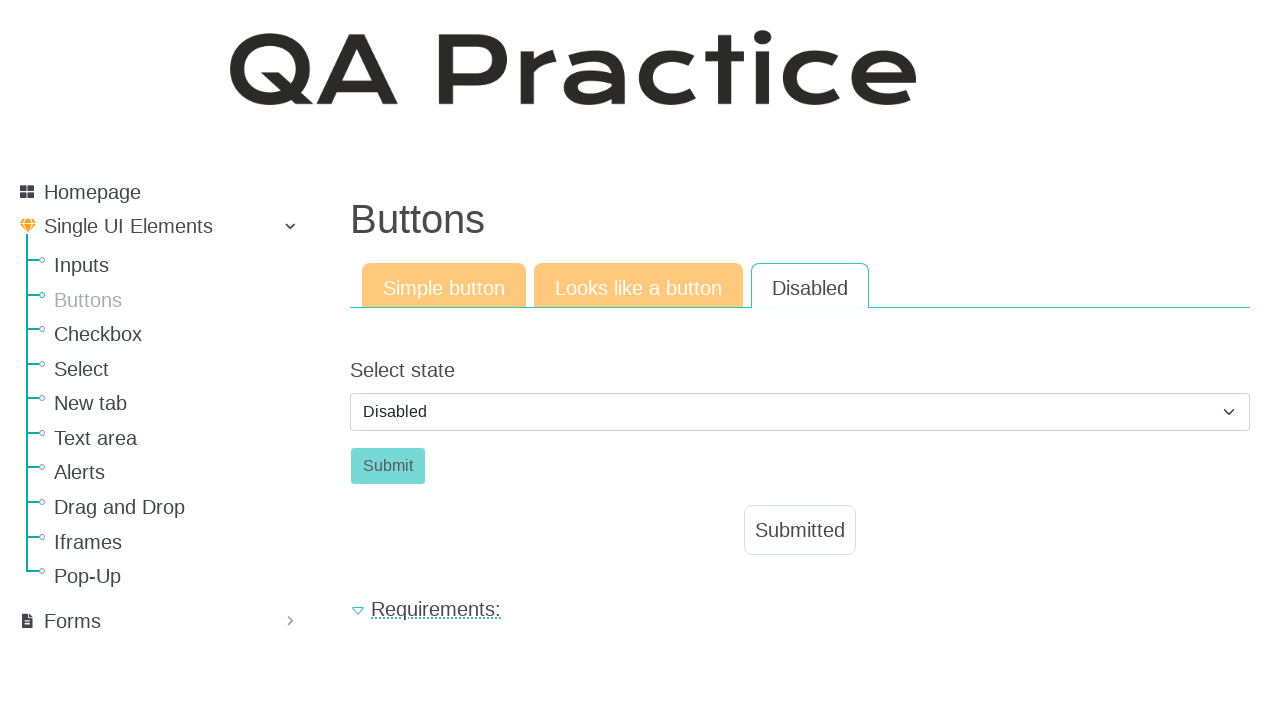

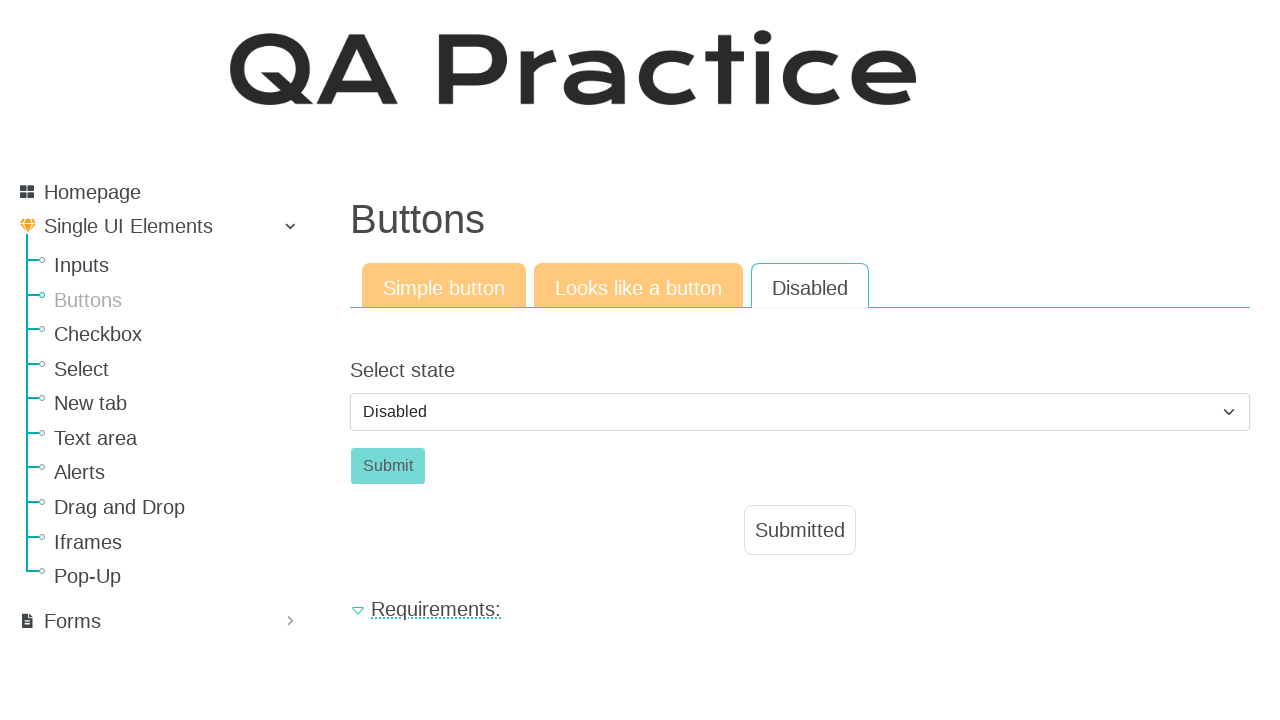